Tests window and tab handling functionality by clicking buttons that open new windows/tabs, then switching between them and verifying the page titles

Starting URL: https://www.hyrtutorials.com/p/window-handles-practice.html

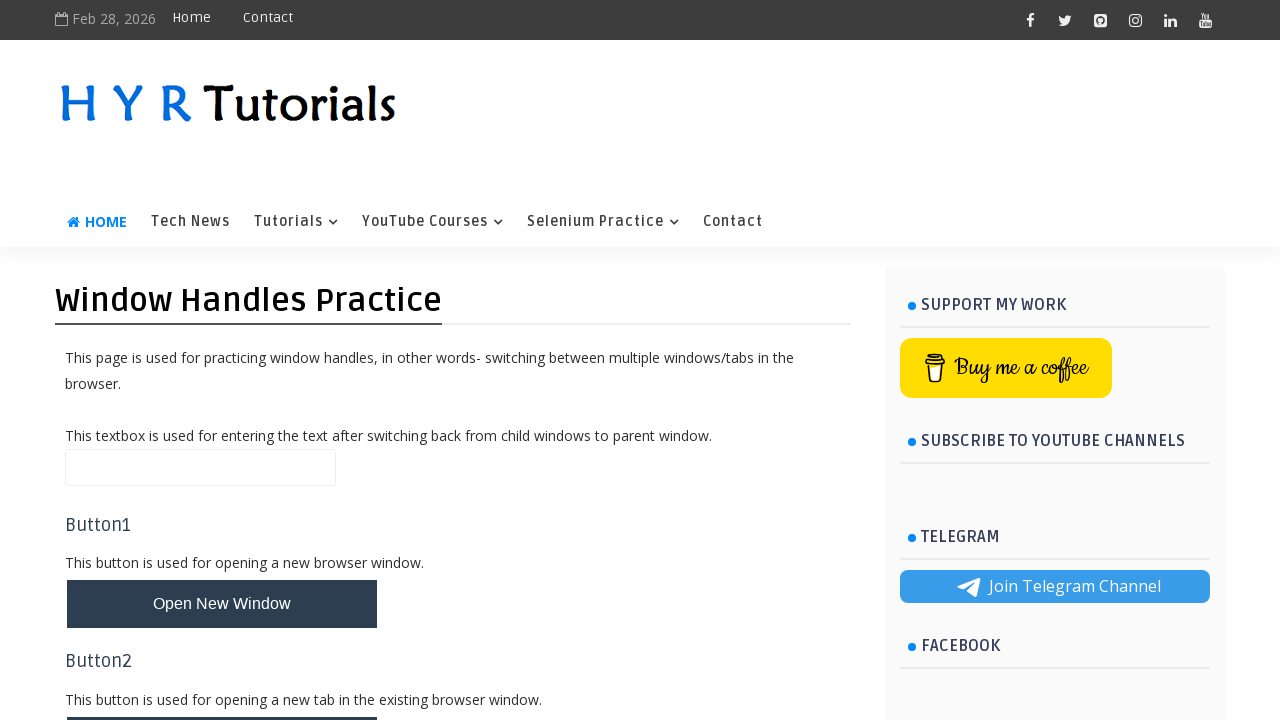

Clicked button to open new window at (222, 604) on #newWindowBtn
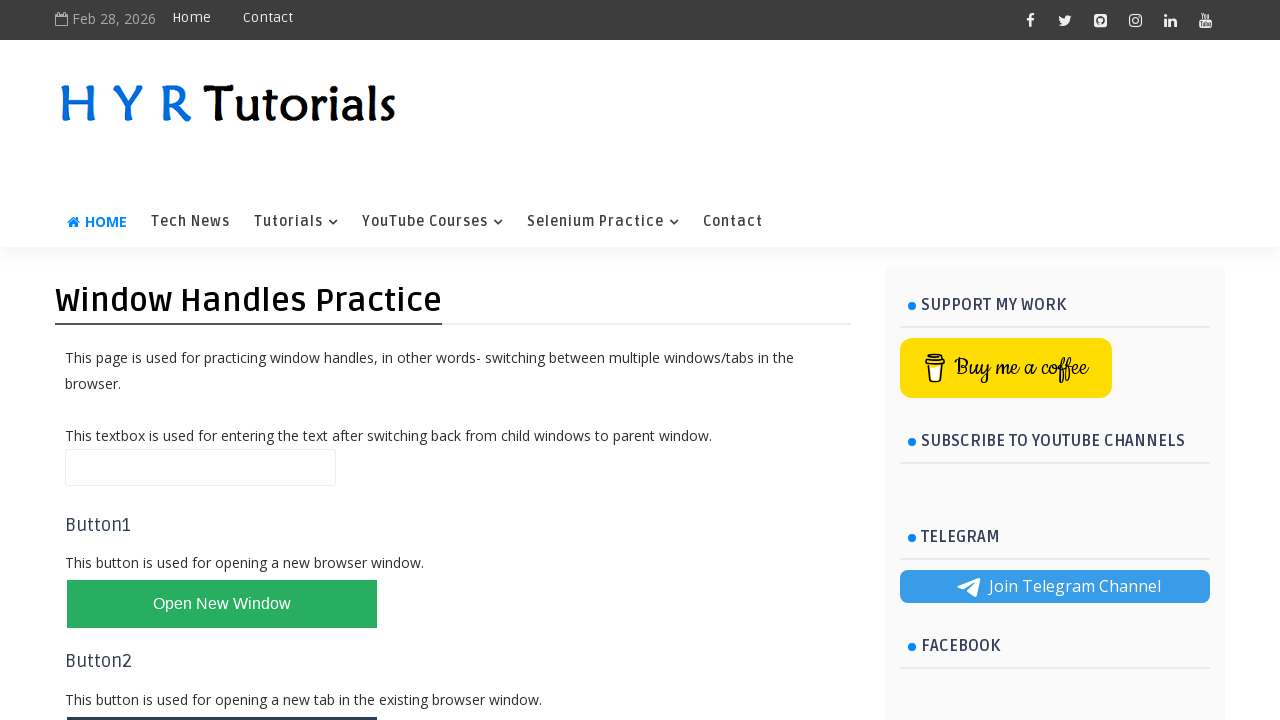

Clicked button to open new tab at (222, 696) on #newTabBtn
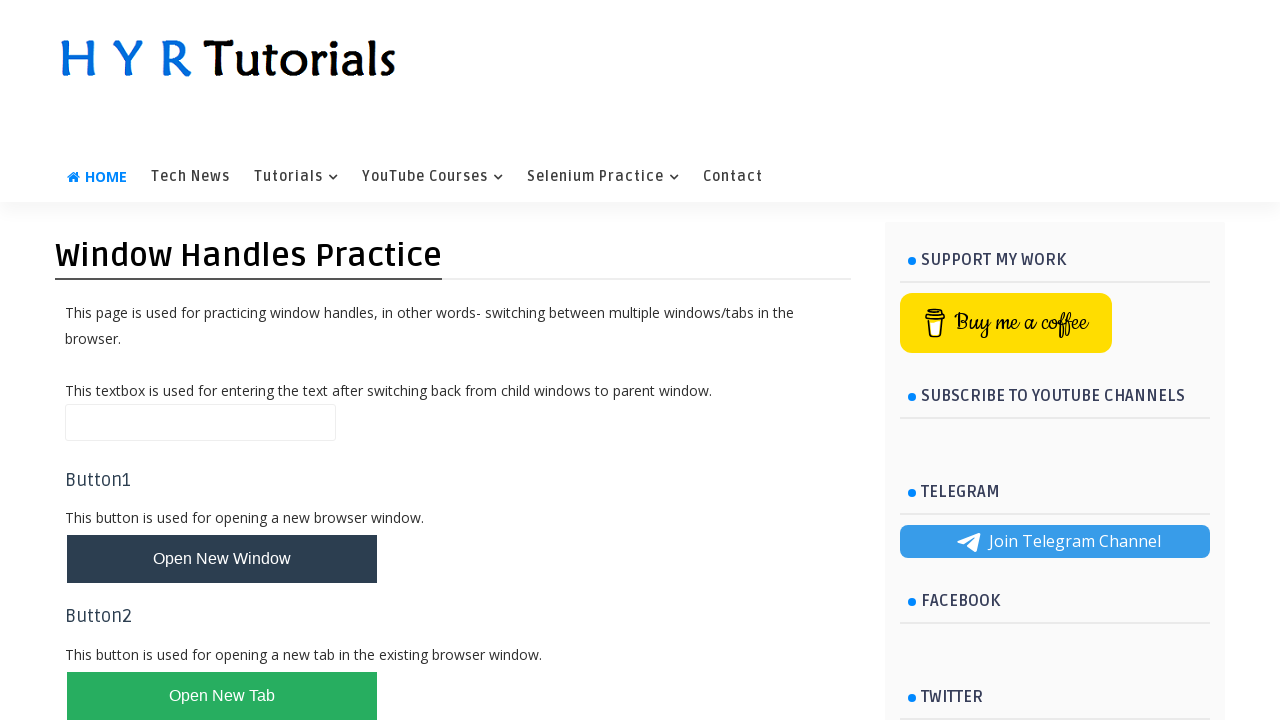

Clicked button to open multiple windows at (222, 361) on #newWindowsBtn
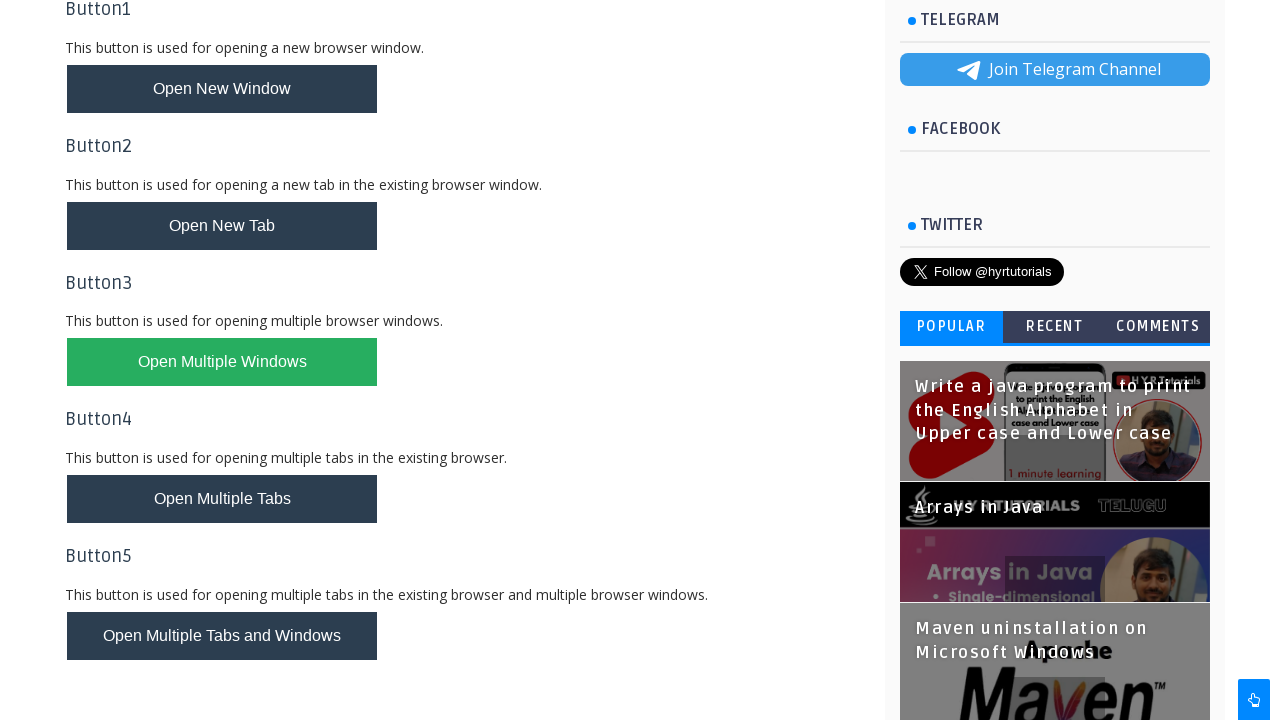

Waited 2 seconds for new pages to open
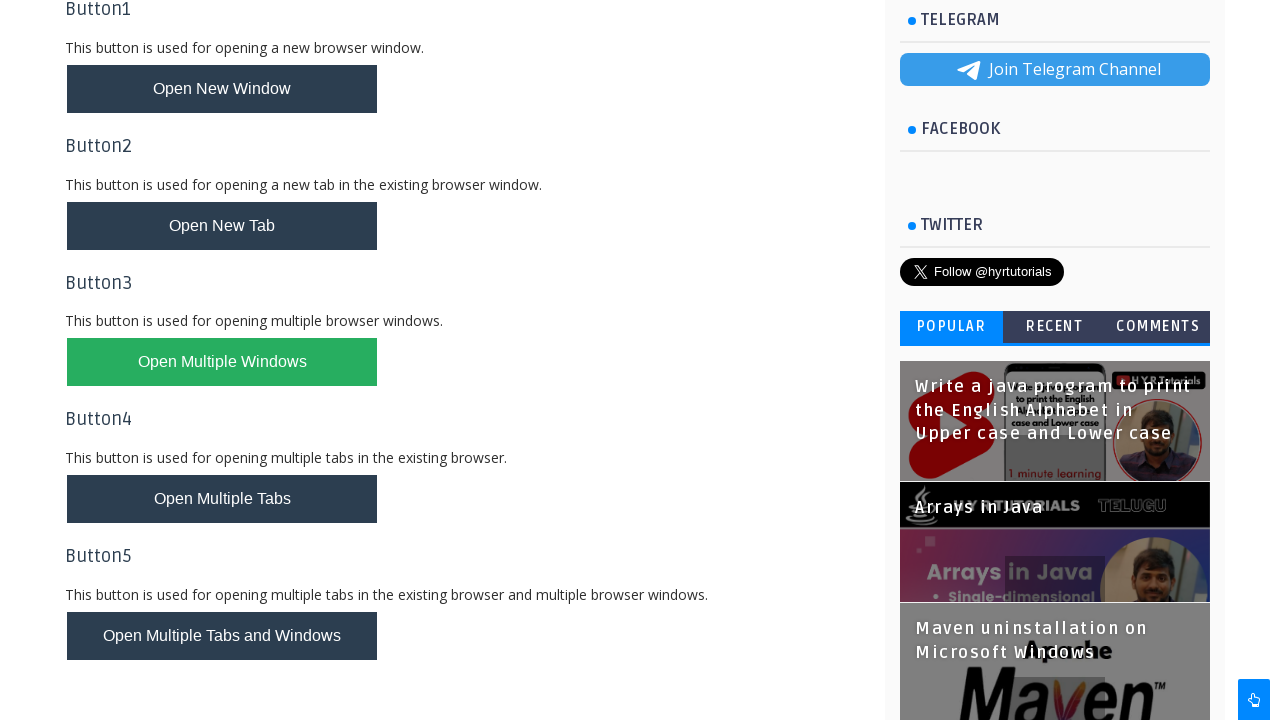

Retrieved all pages in context - found 5 page(s)
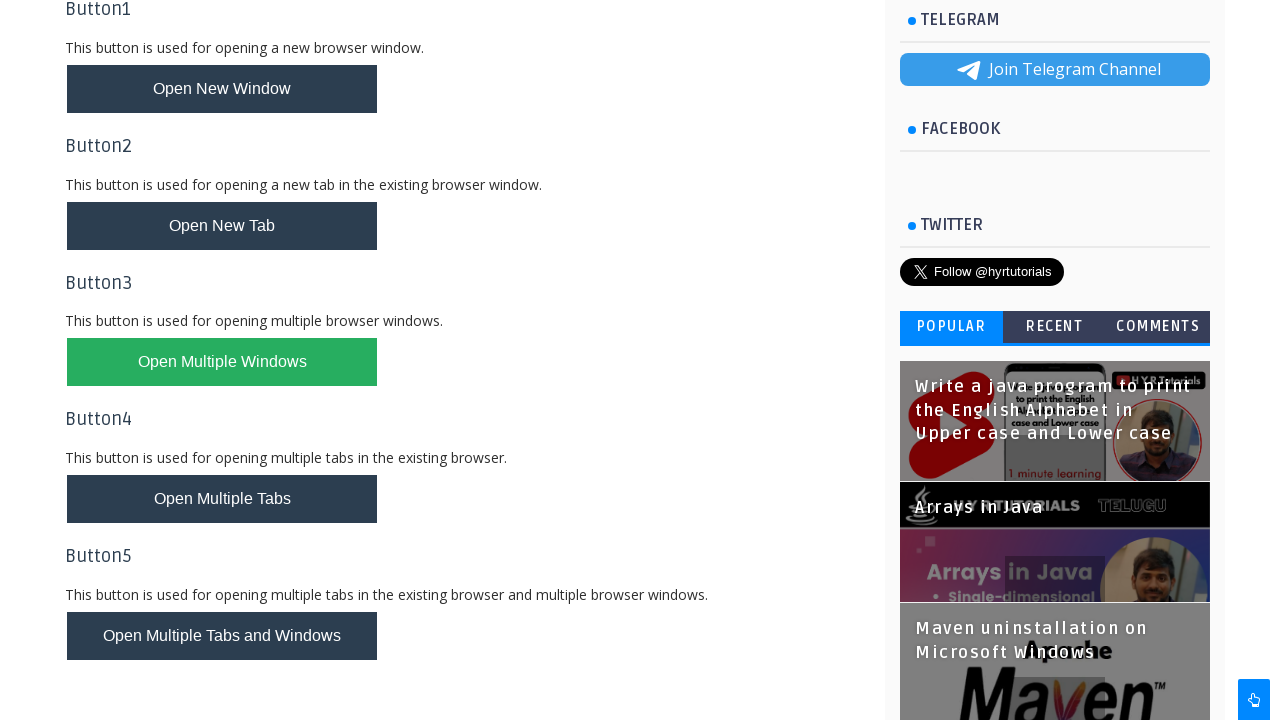

Switched to second page and brought it to front
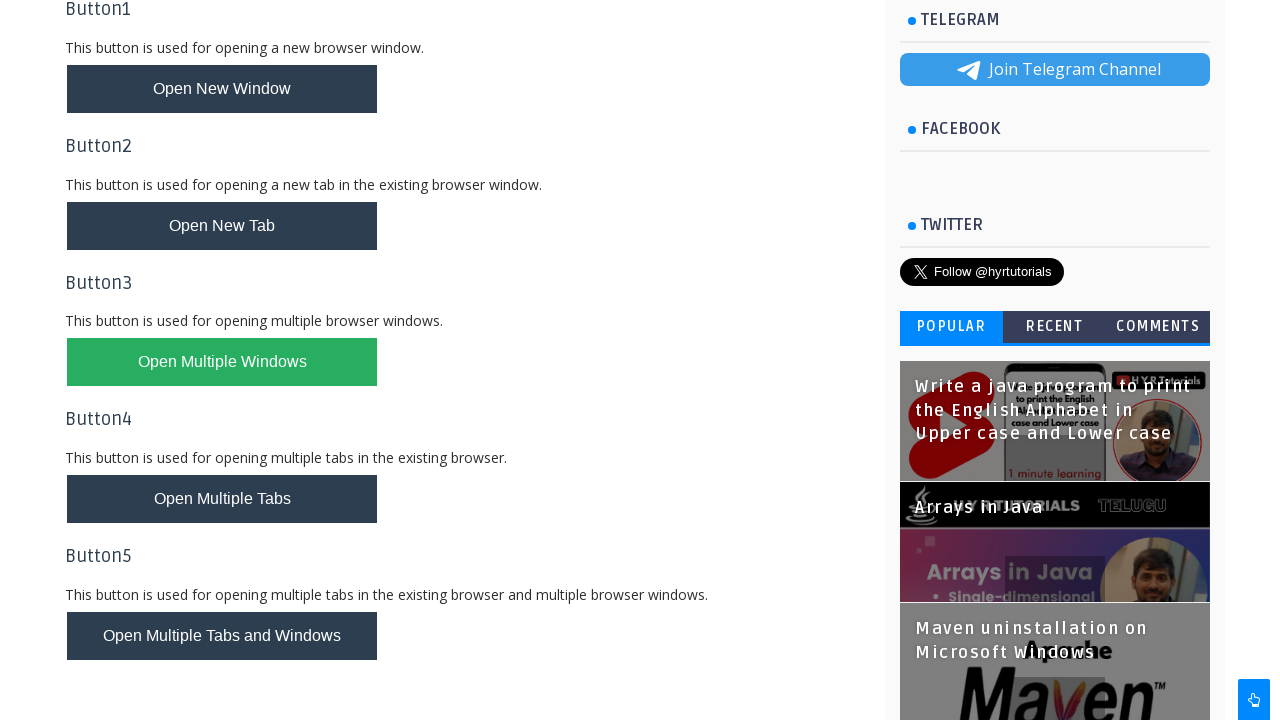

Retrieved title of second page: 'Basic Controls - H Y R Tutorials'
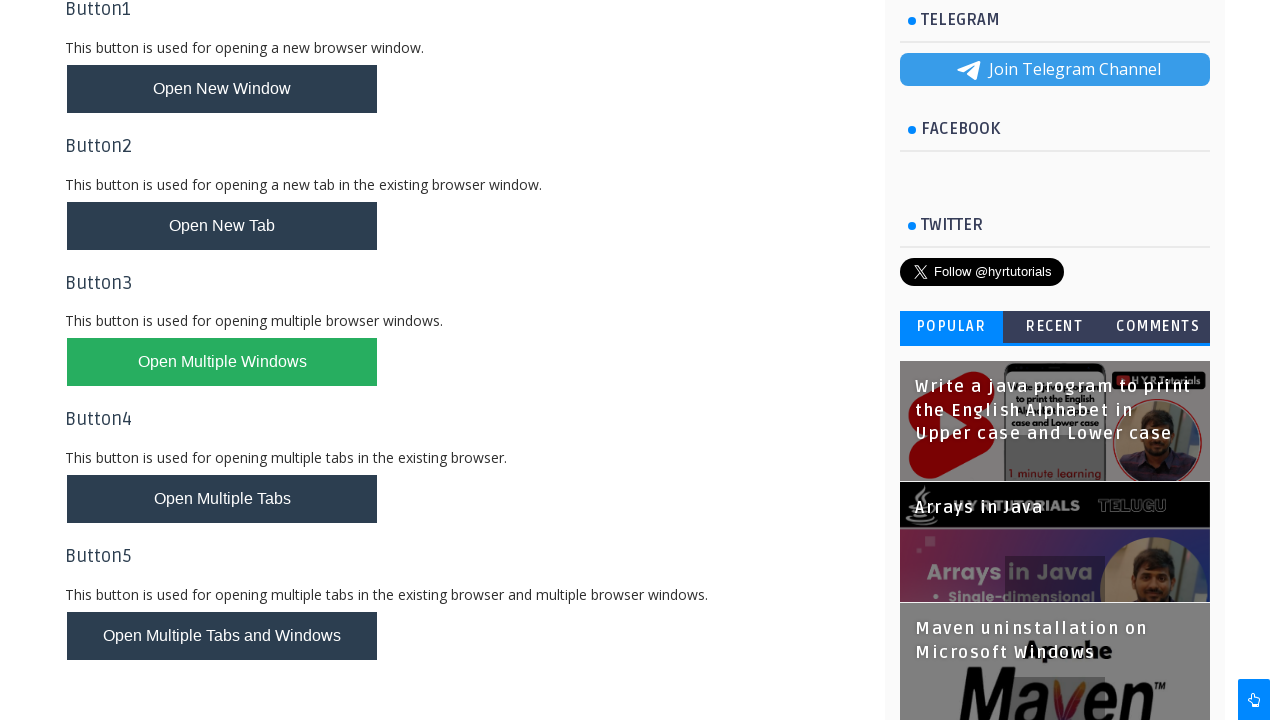

Waited 3 seconds on second page
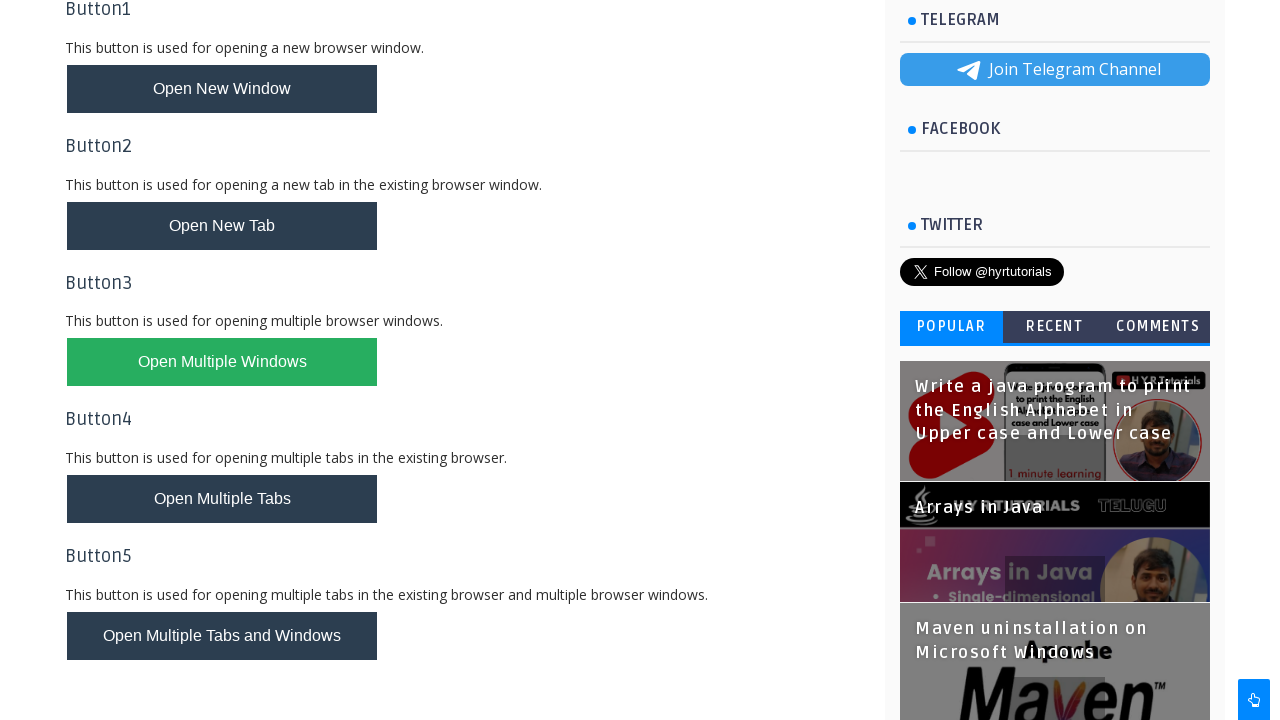

Switched to third page and brought it to front
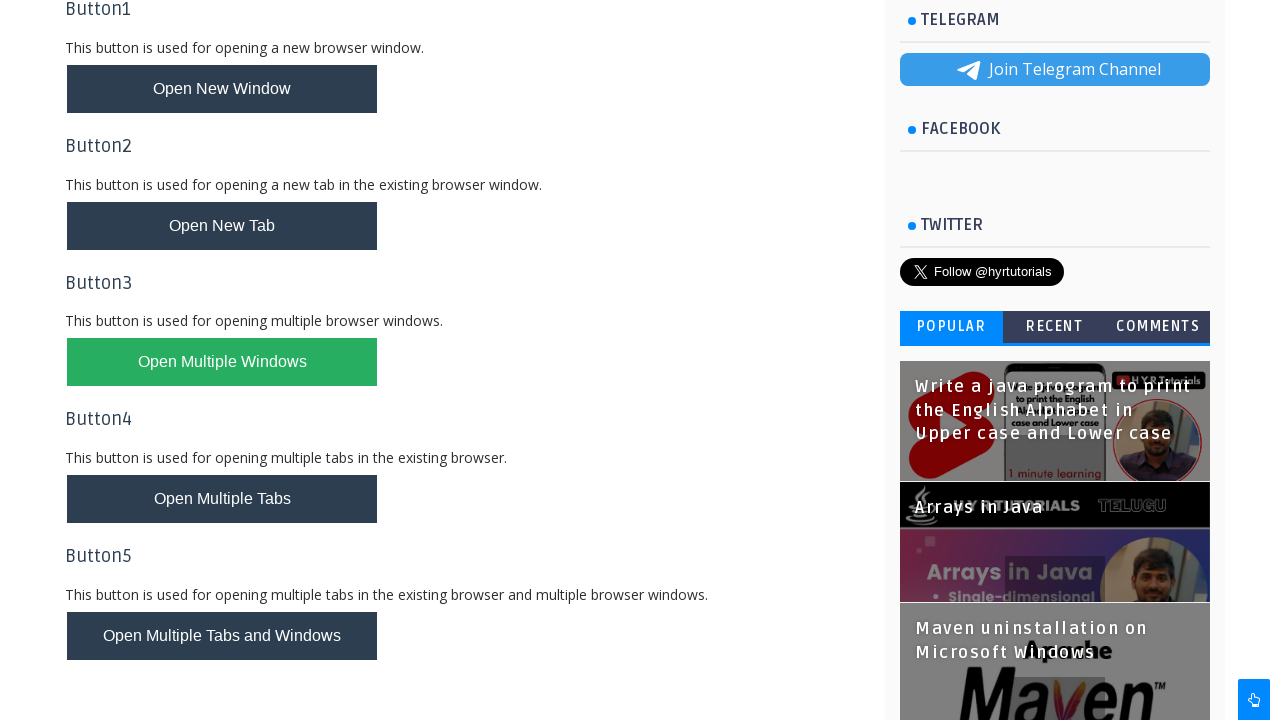

Waited 2 seconds on third page
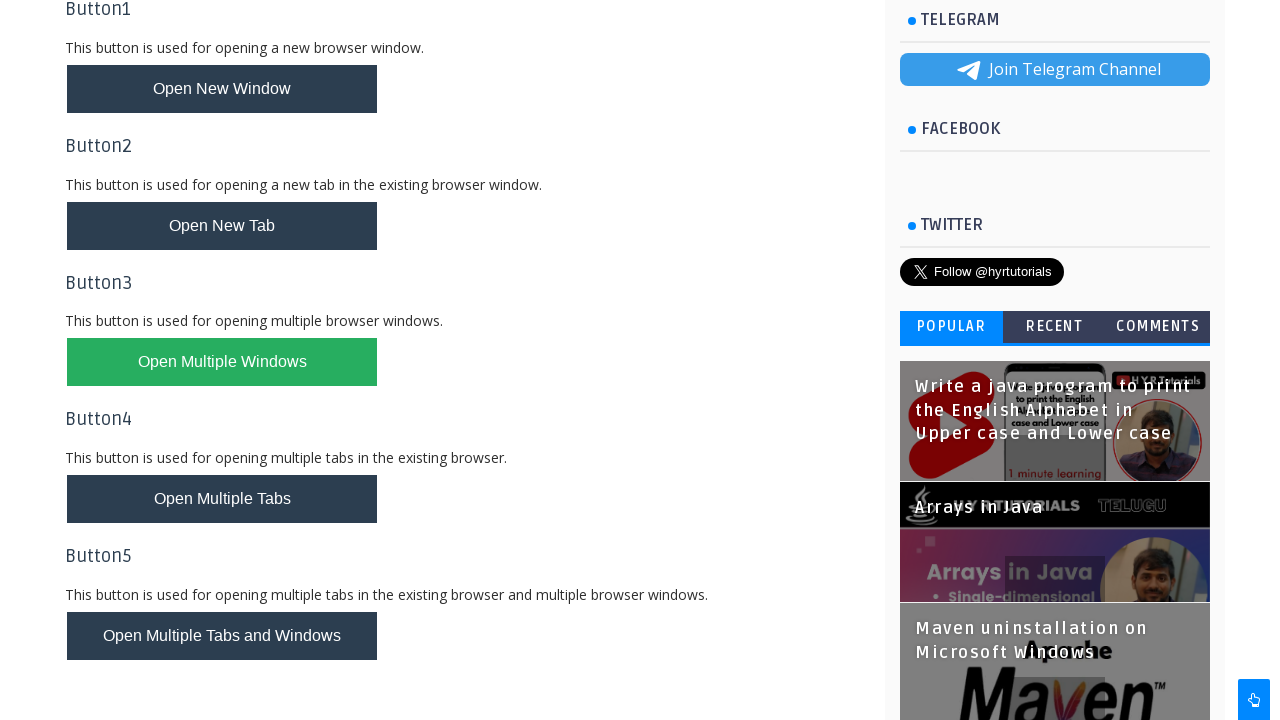

Retrieved title of third page: 'AlertsDemo - H Y R Tutorials'
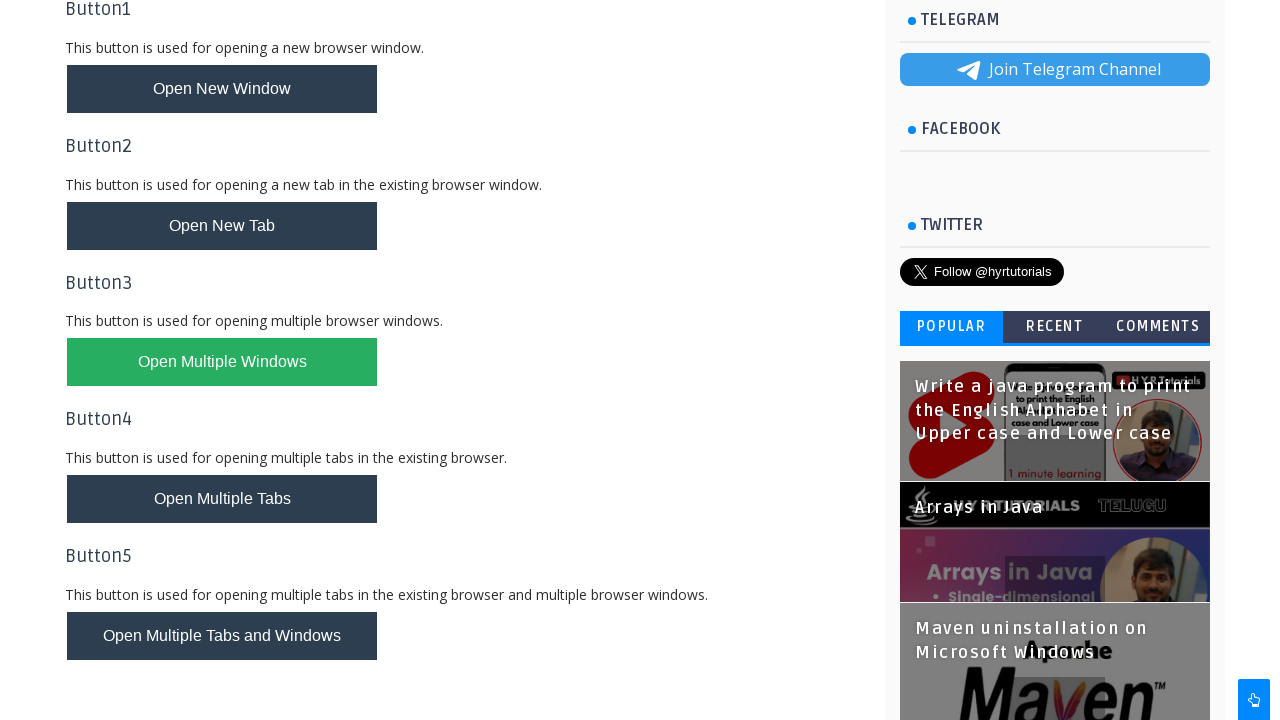

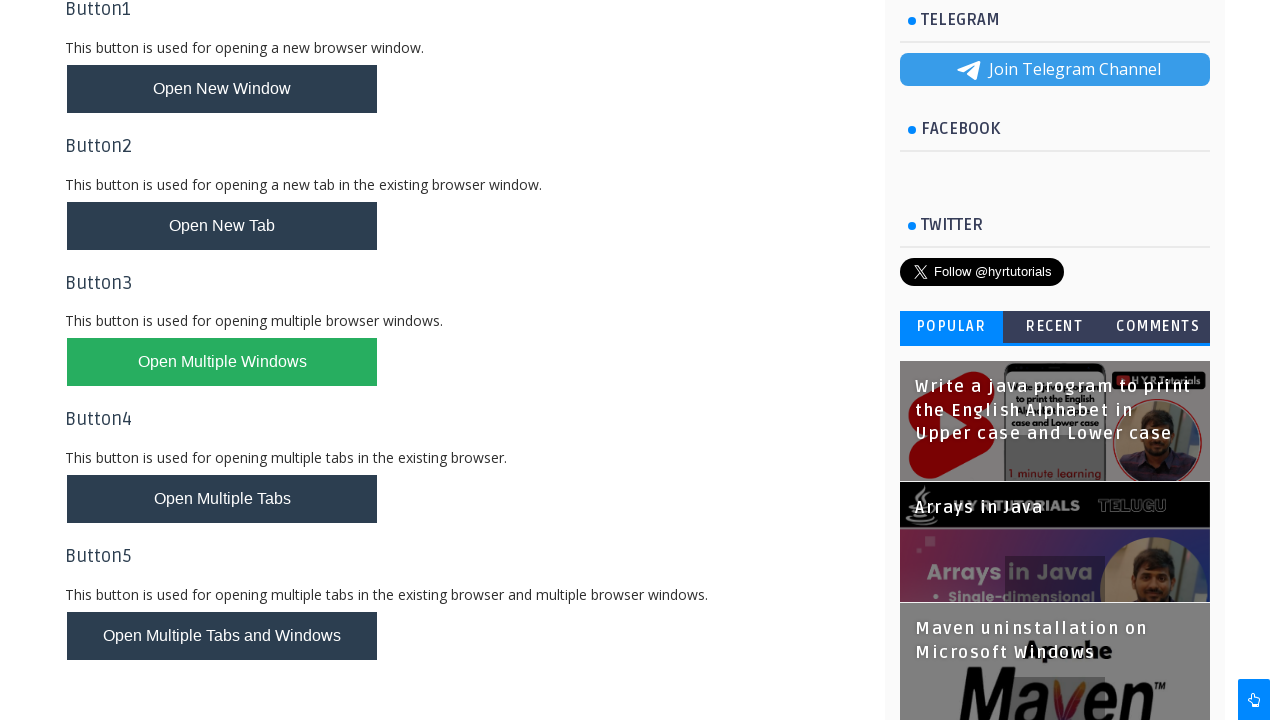